Tests Target.com search functionality by entering a product search term and clicking the search button

Starting URL: https://www.target.com/

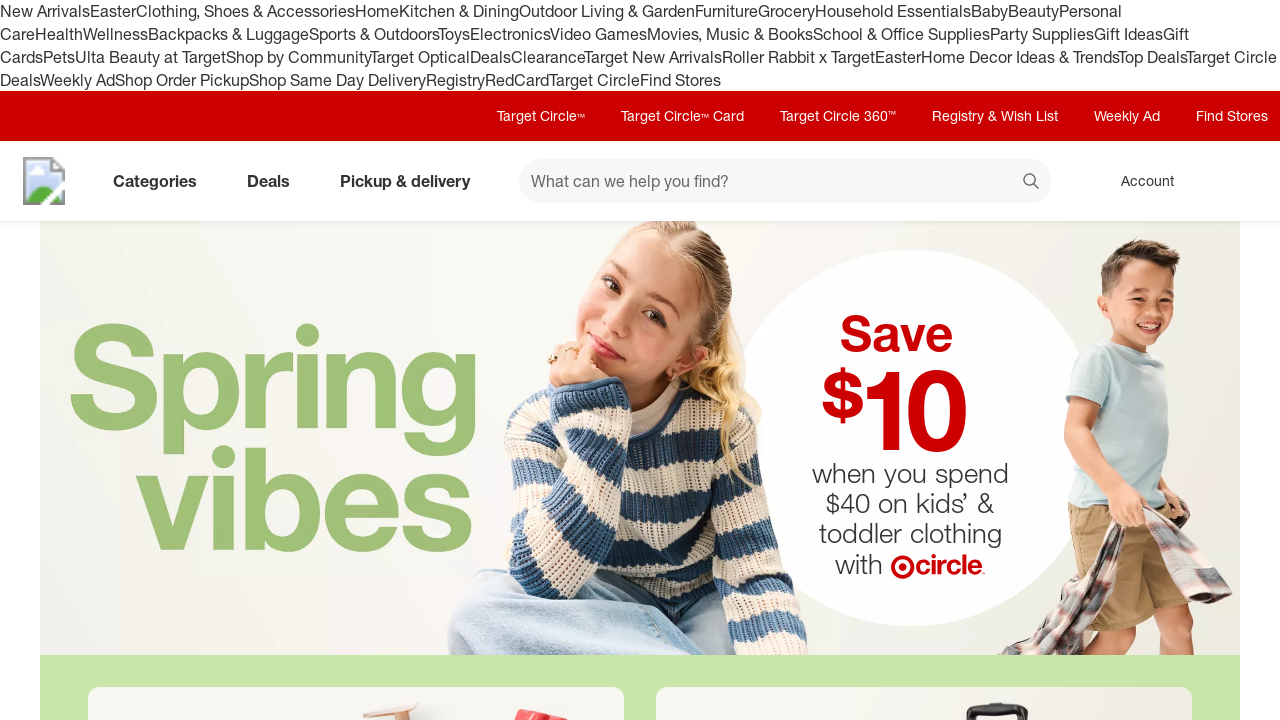

Filled search field with 'wireless headphones' on #search
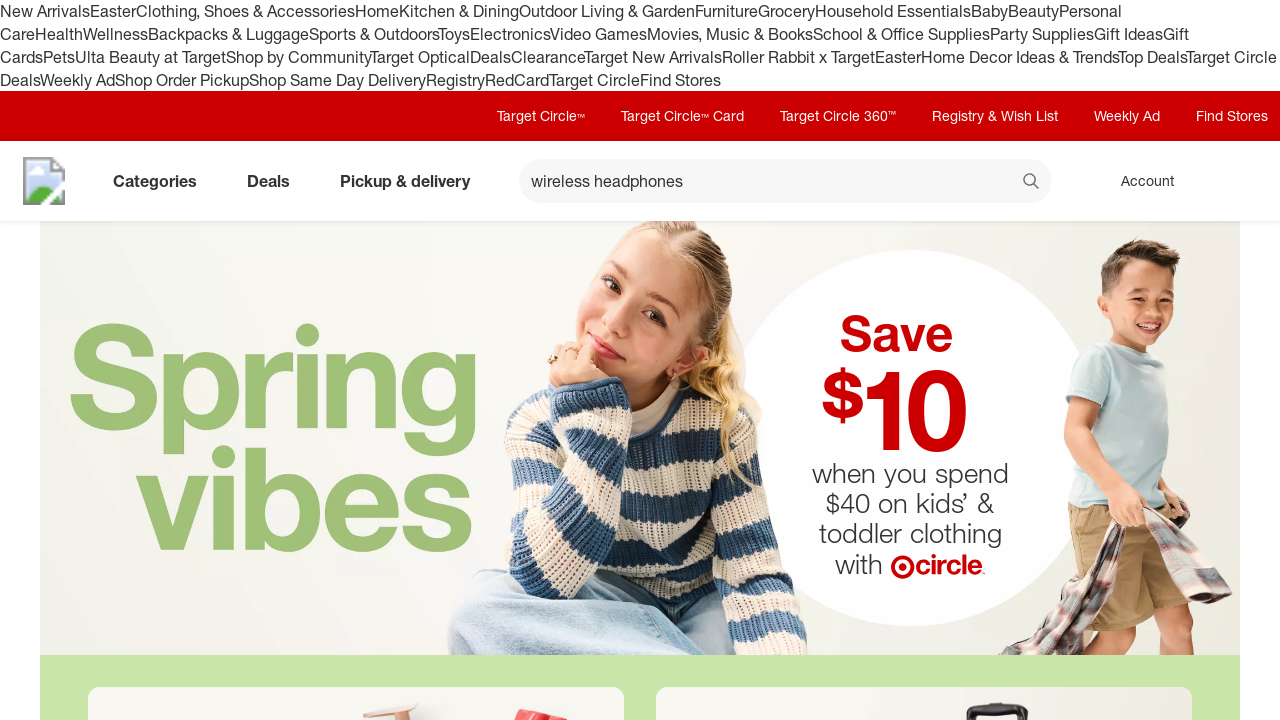

Clicked search button at (1032, 183) on [data-test='@web/Search/SearchButton']
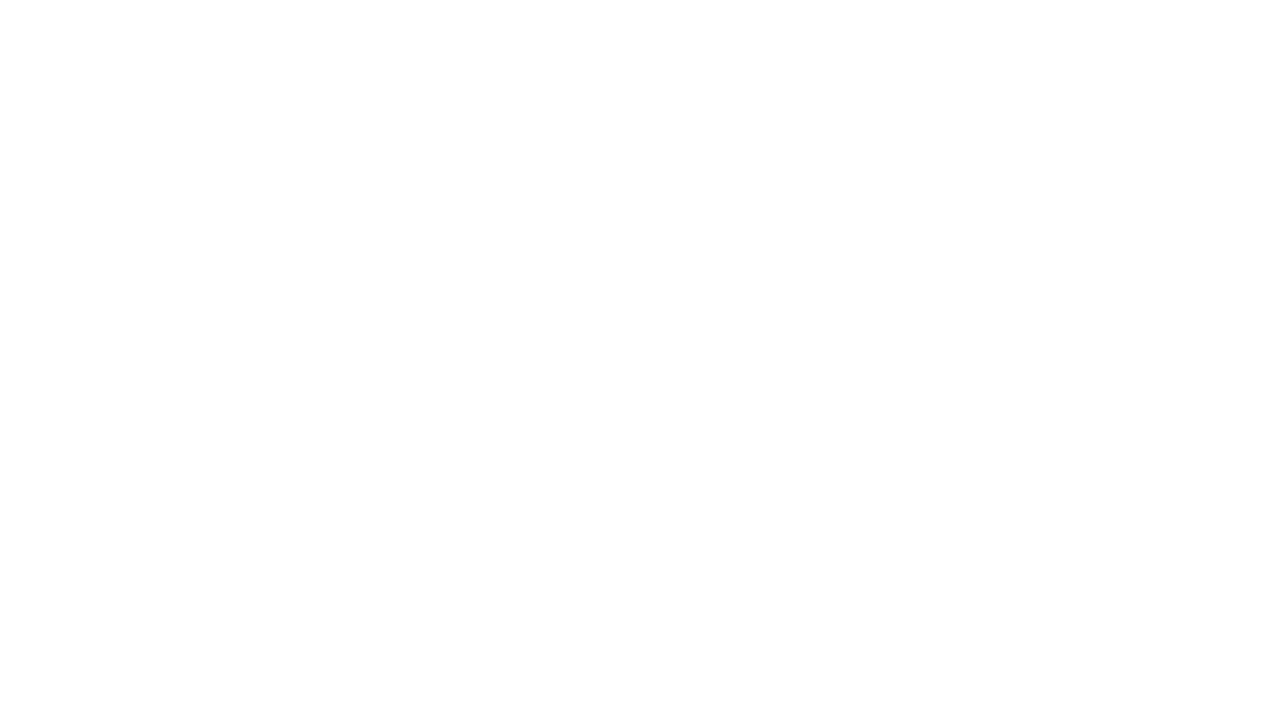

Search results loaded and network idle
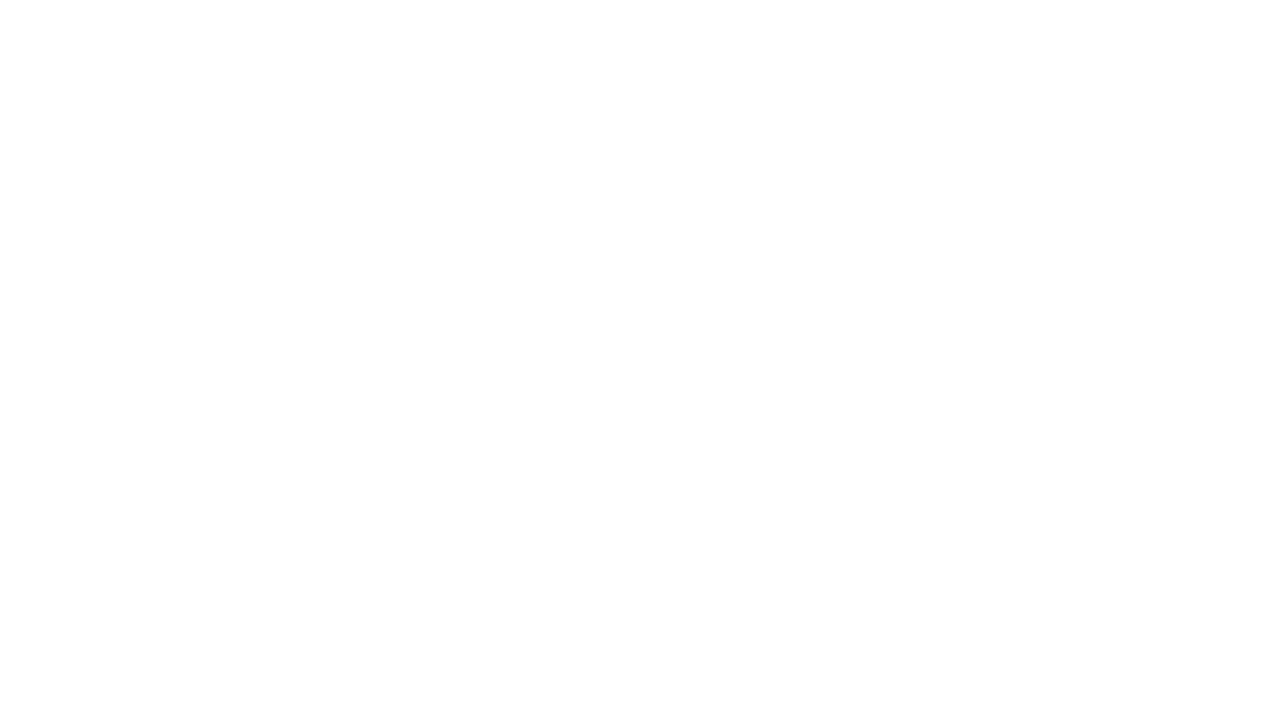

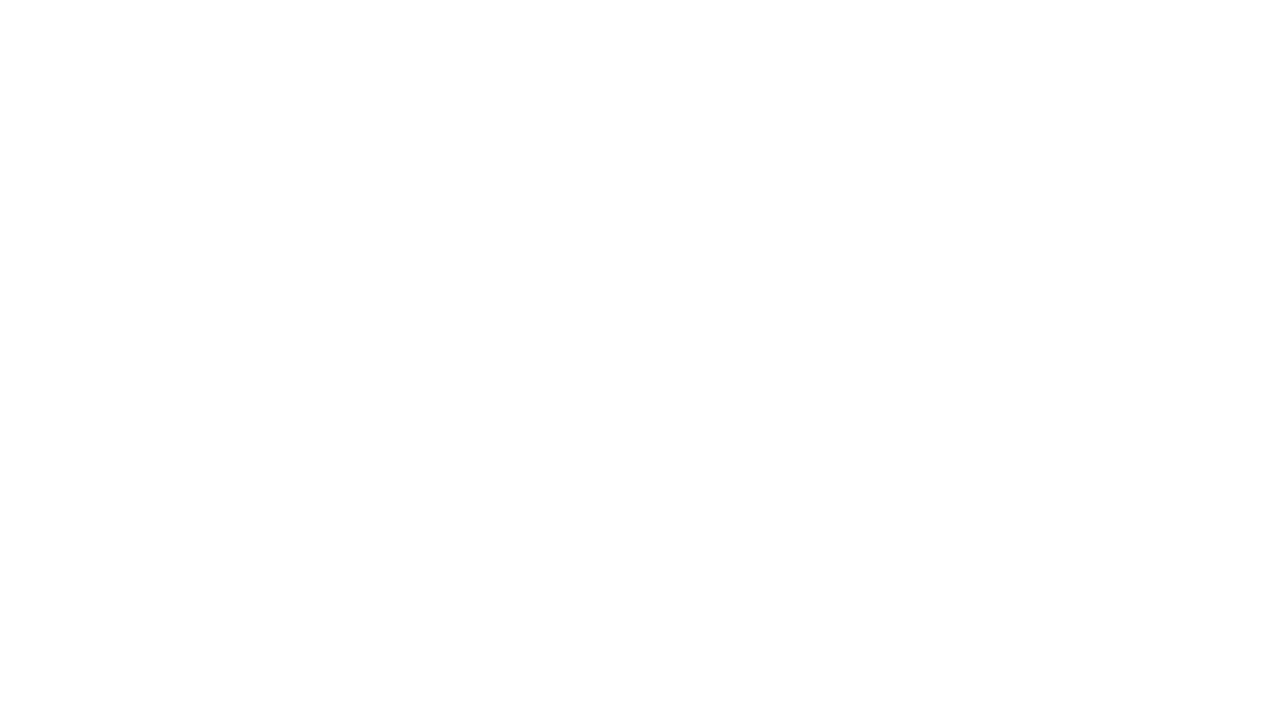